Tests radio button functionality by clicking the "Yes" option and verifying that the "No" option is disabled

Starting URL: https://demoqa.com/radio-button

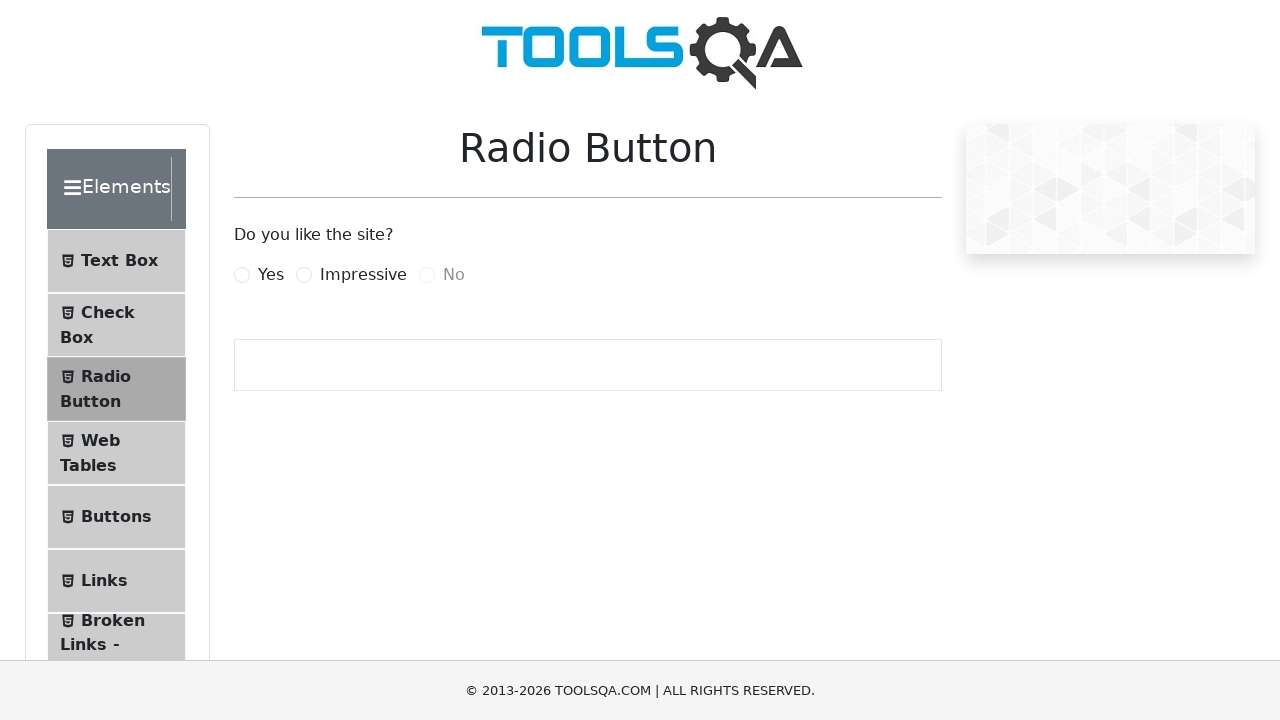

Clicked the 'Yes' radio button label at (271, 275) on label[for='yesRadio']
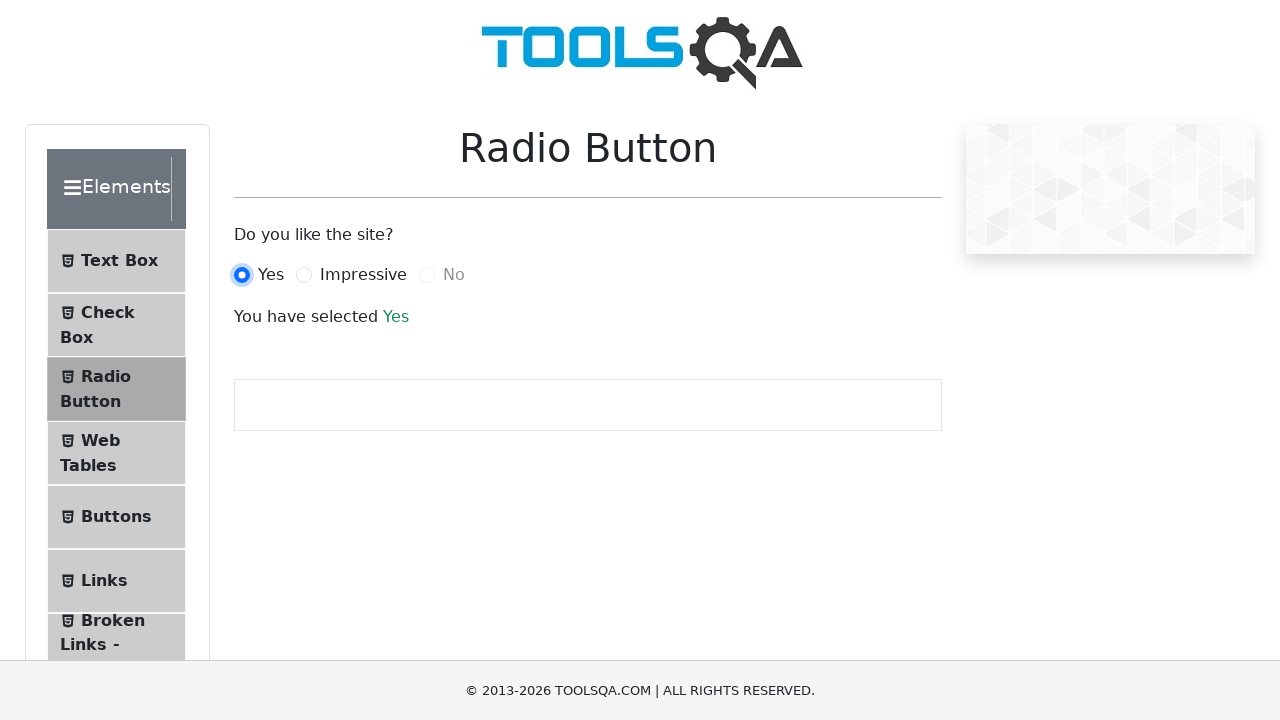

Located the 'No' radio button element
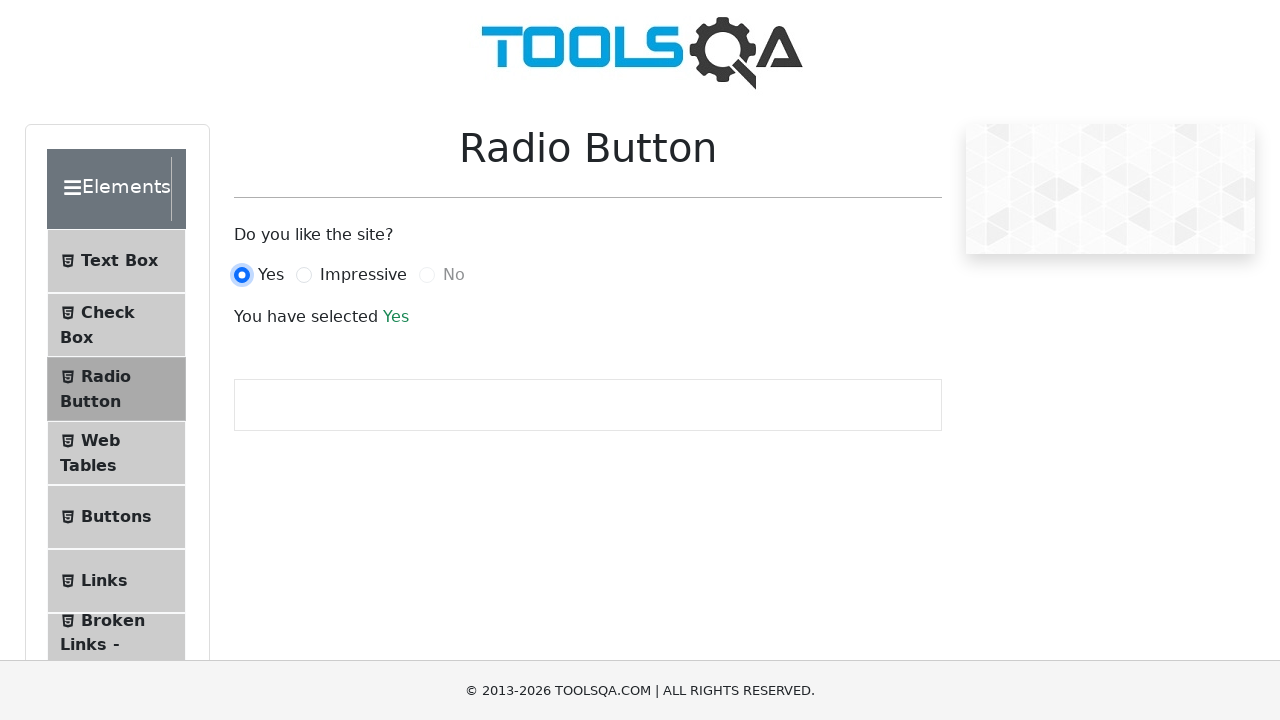

Verified that the 'No' radio button is disabled
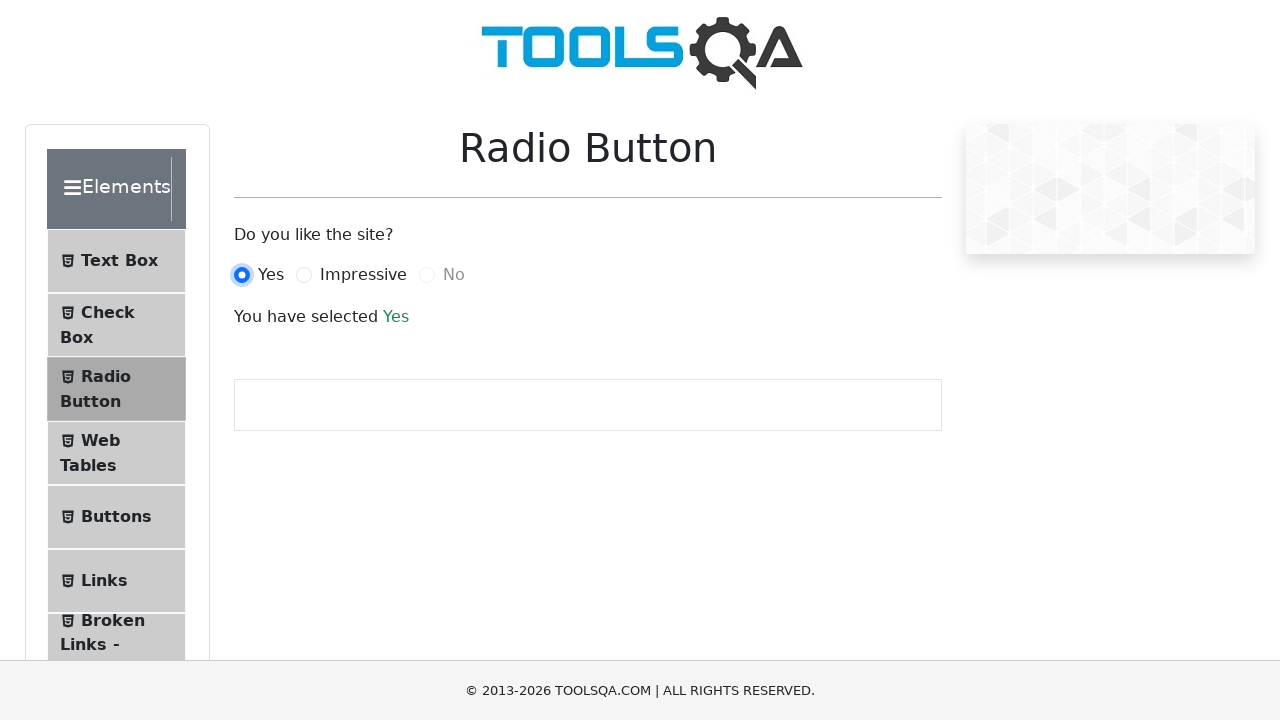

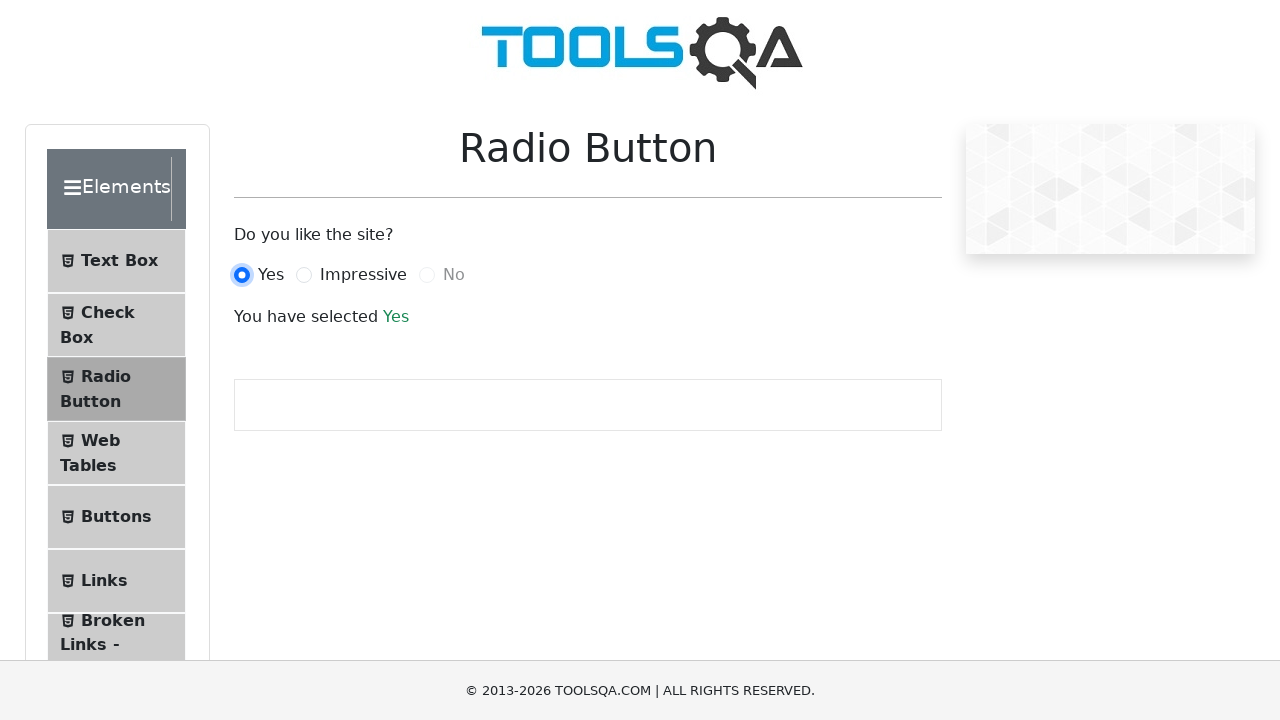